Tests the search functionality on dev.to by searching for a phrase and verifying that the top results contain the search keyword in their titles

Starting URL: https://dev.to/

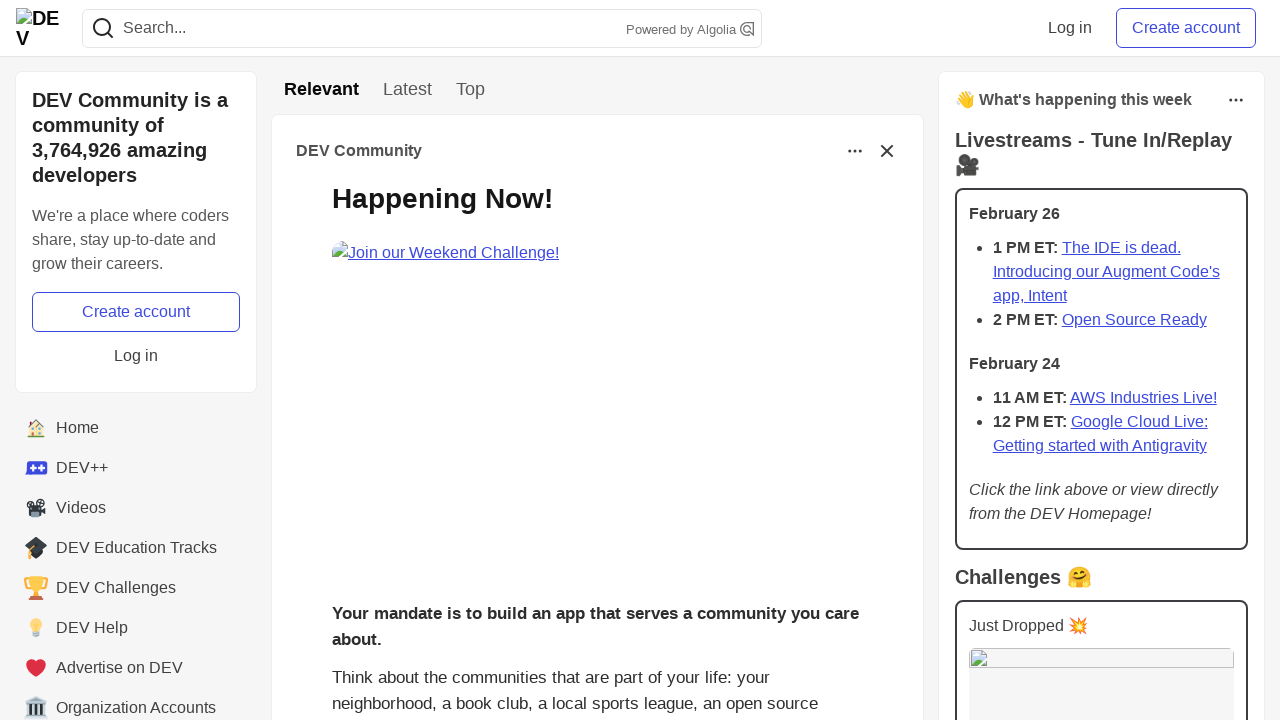

Filled search field with 'javascript' on input[name='q']
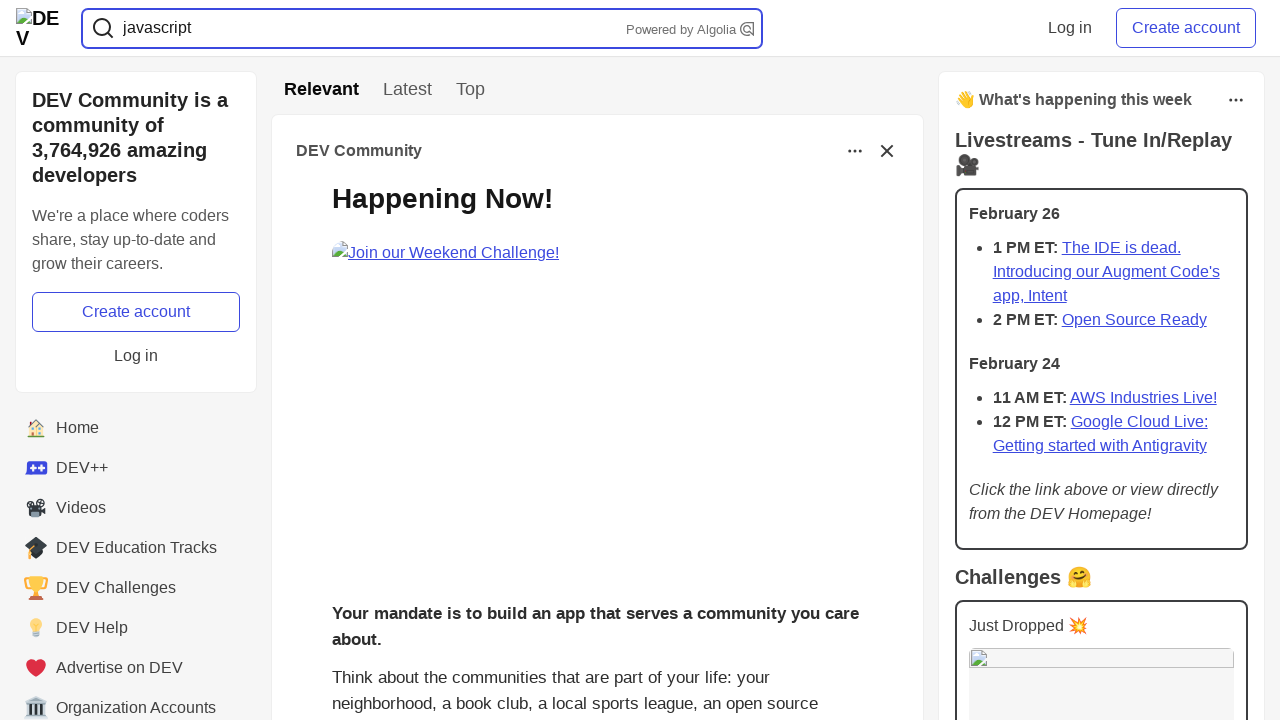

Pressed Enter to submit search query on input[name='q']
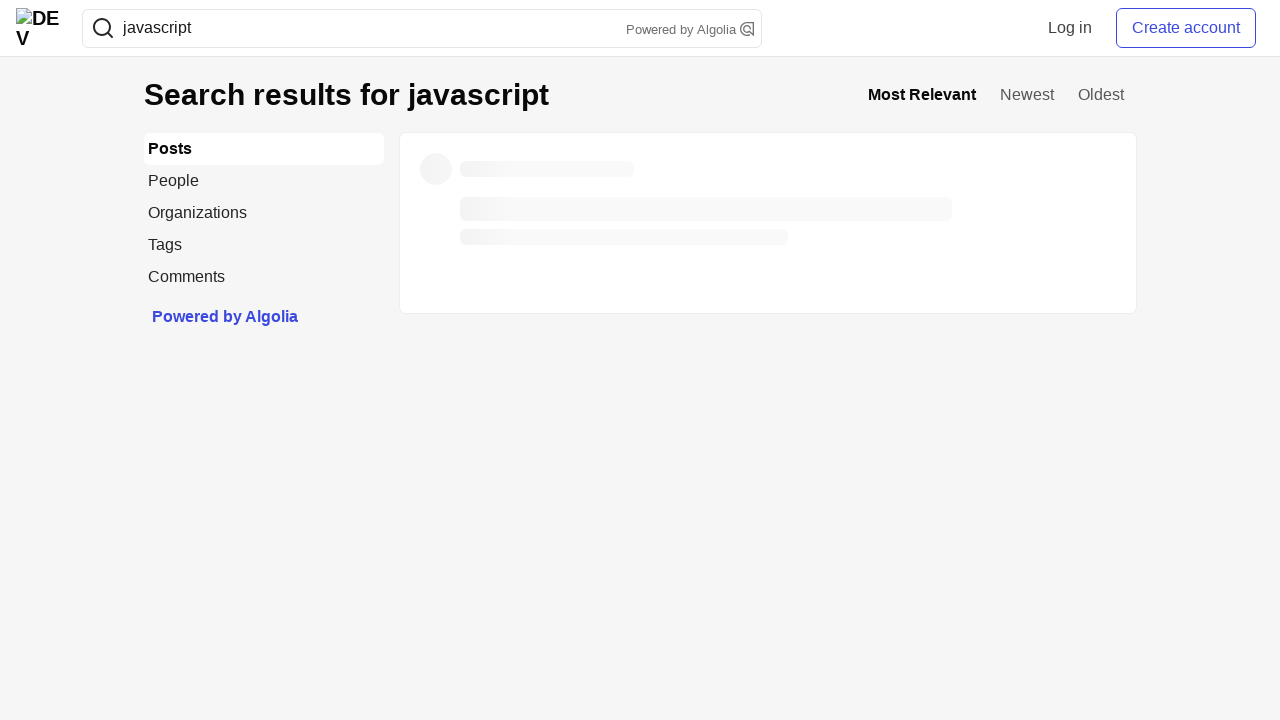

Search results titles loaded
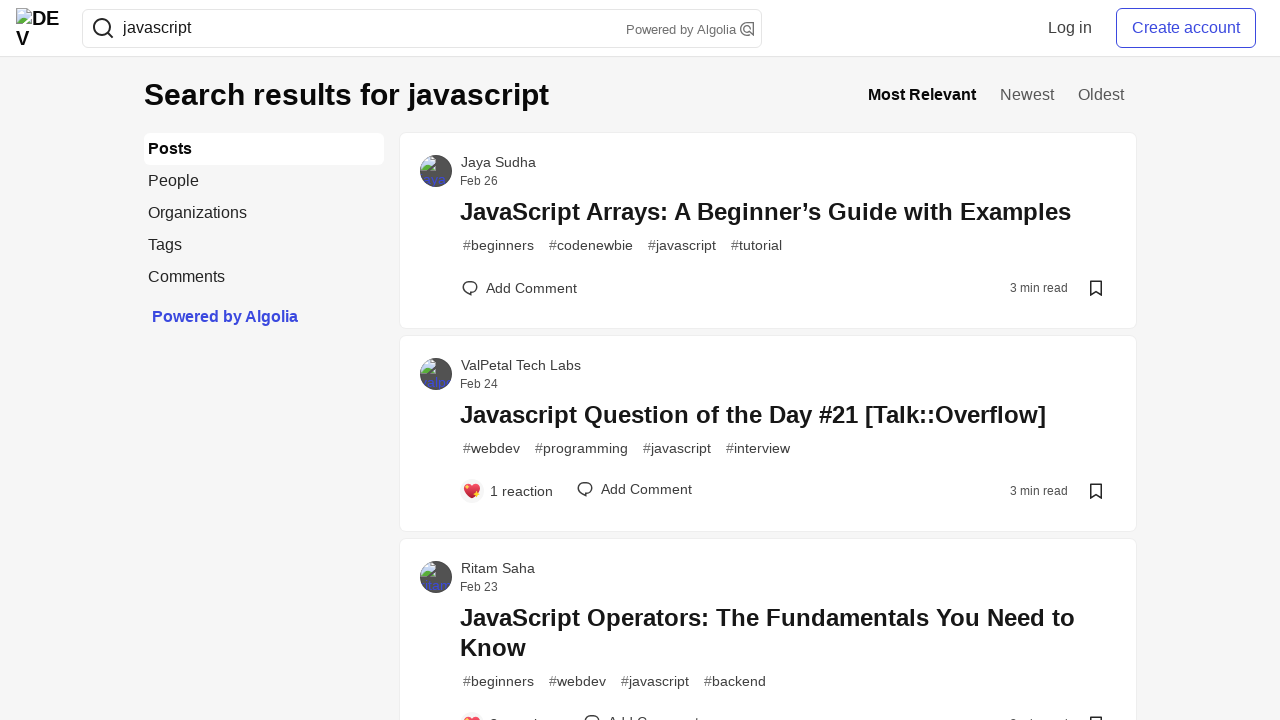

Search results container fully loaded
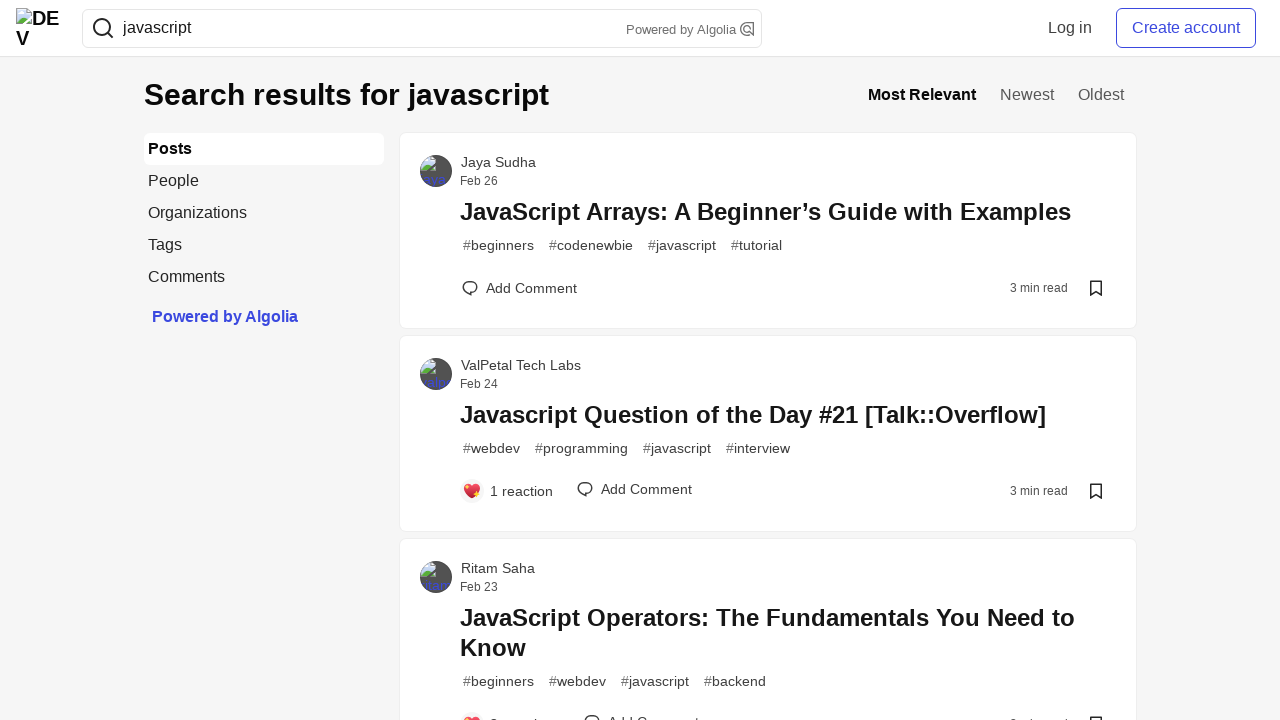

Retrieved all post titles from search results
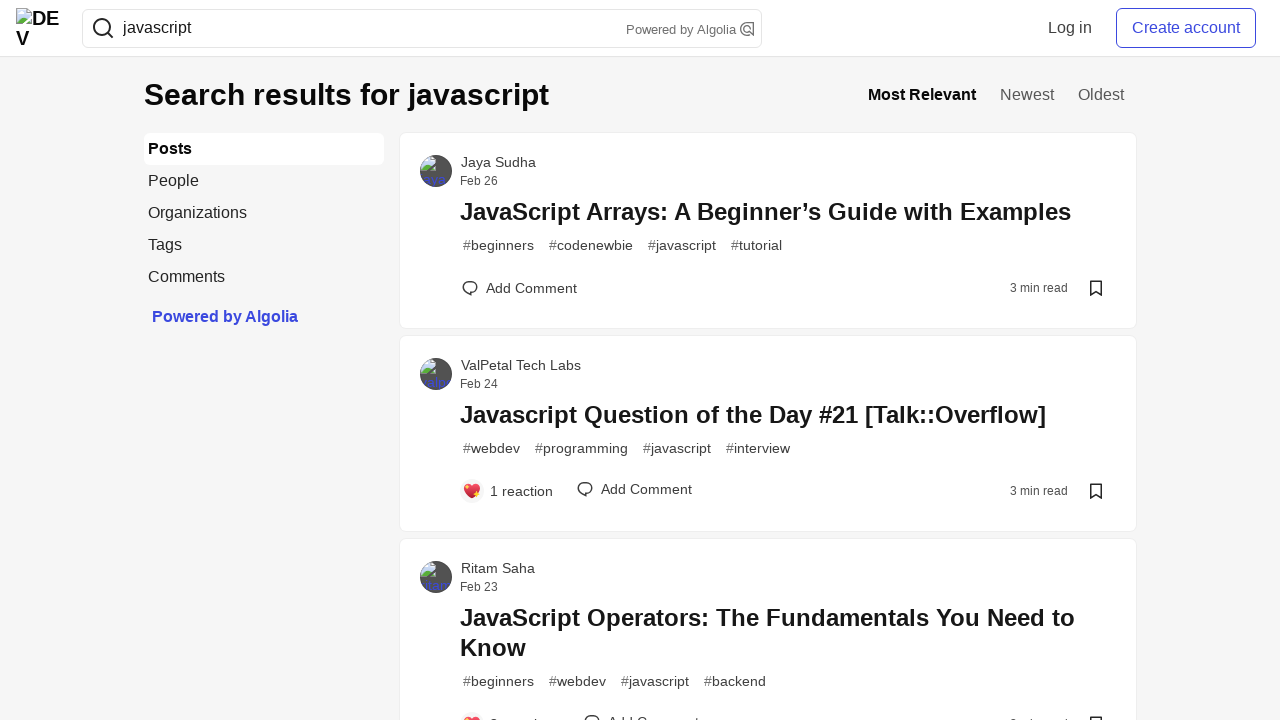

Verified top post #1 contains search phrase 'javascript' in title: '
                  javascript arrays: a beginner’s guide with examples
                '
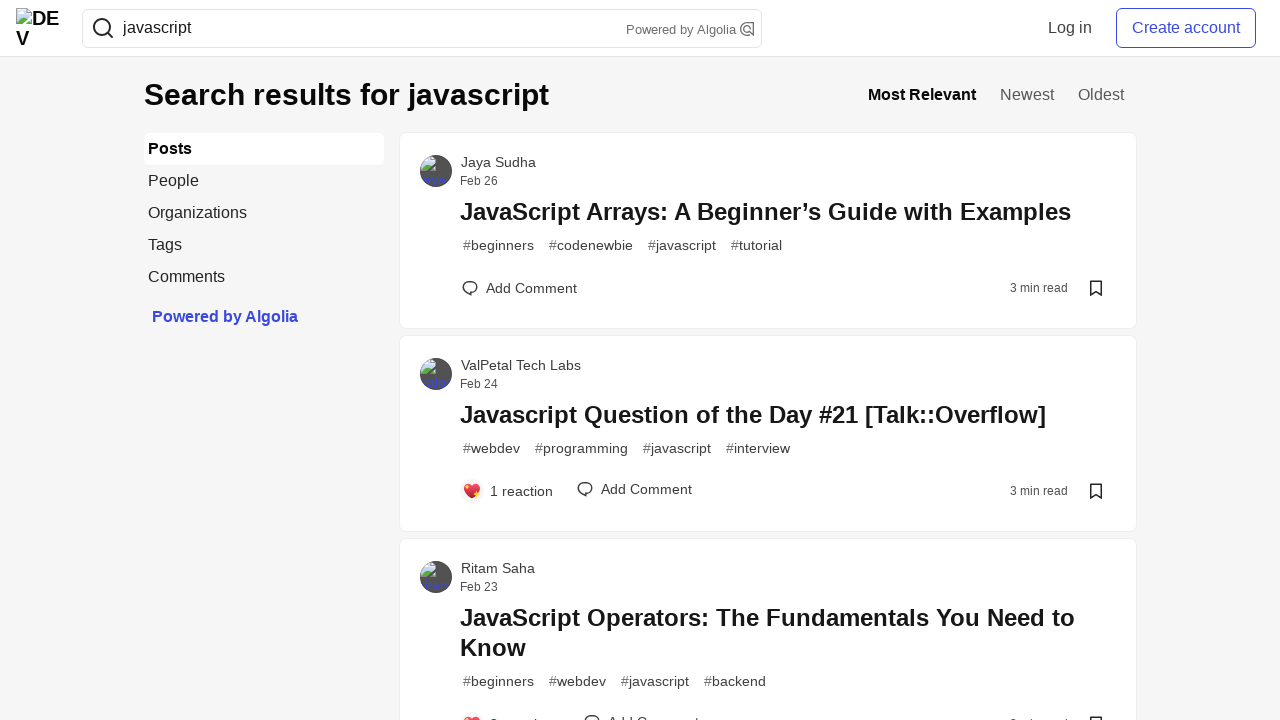

Verified top post #2 contains search phrase 'javascript' in title: '
                  javascript question of the day #21 [talk::overflow]
                '
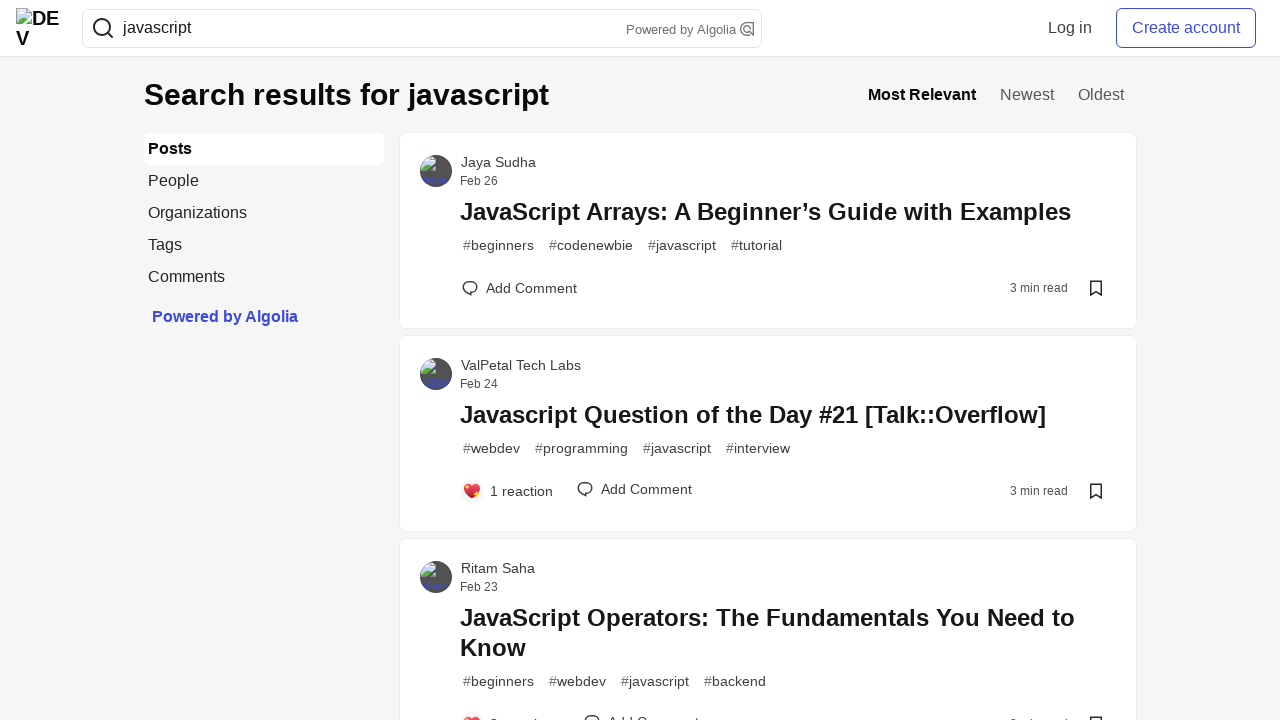

Verified top post #3 contains search phrase 'javascript' in title: '
                  javascript operators: the fundamentals you need to know
                '
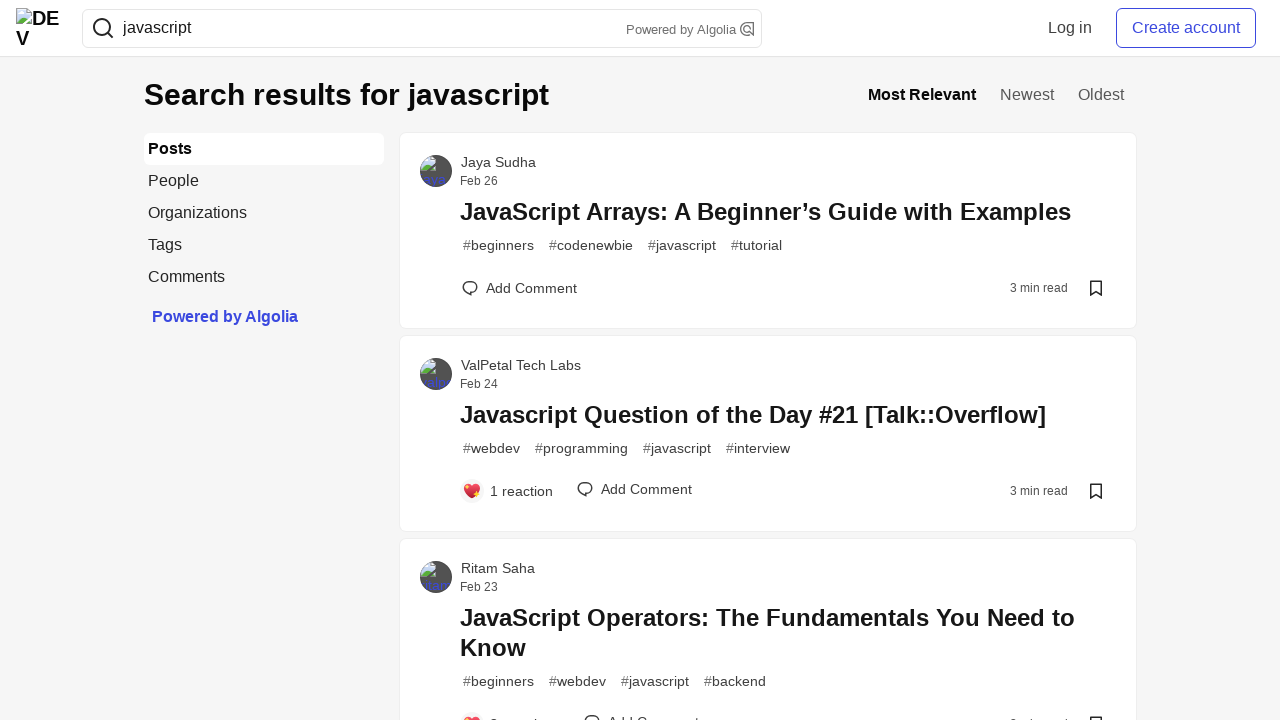

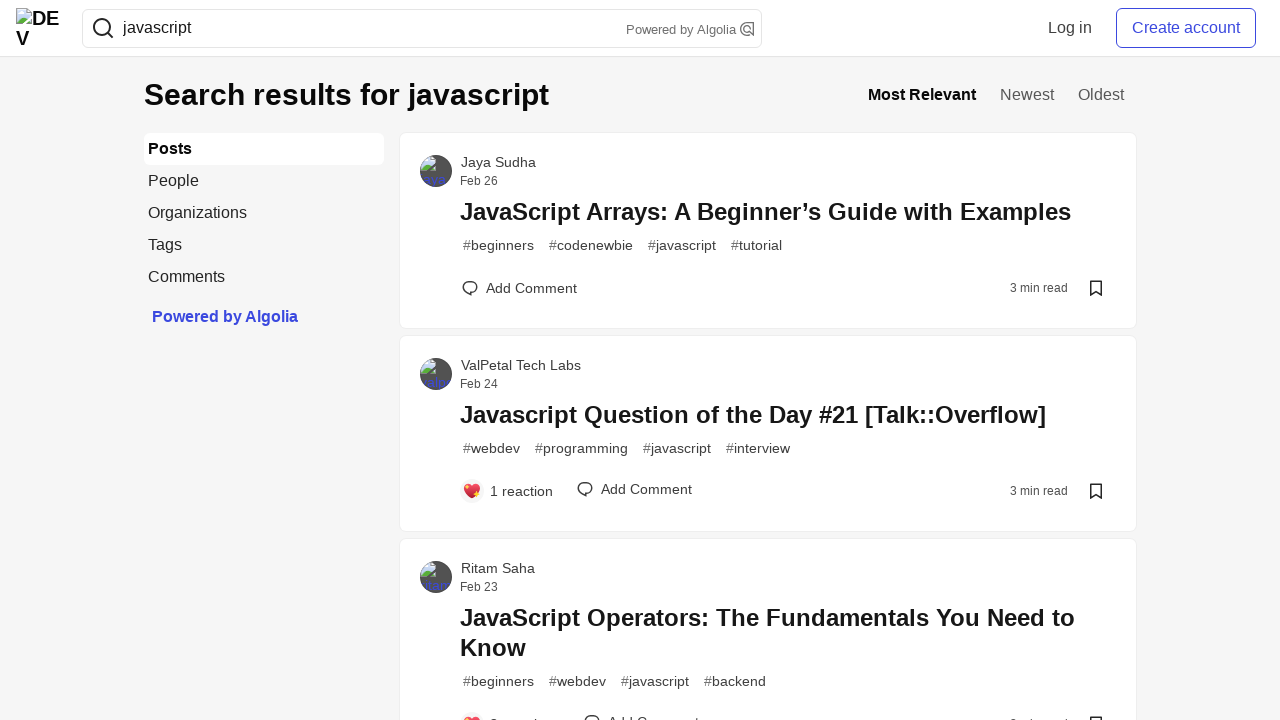